Tests navigation through a product catalog by clicking on product menu, hovering over a product item, clicking learn more to view product details, and then navigating back to the product list.

Starting URL: https://staging.d3hi9g2bzkelg7.amplifyapp.com/

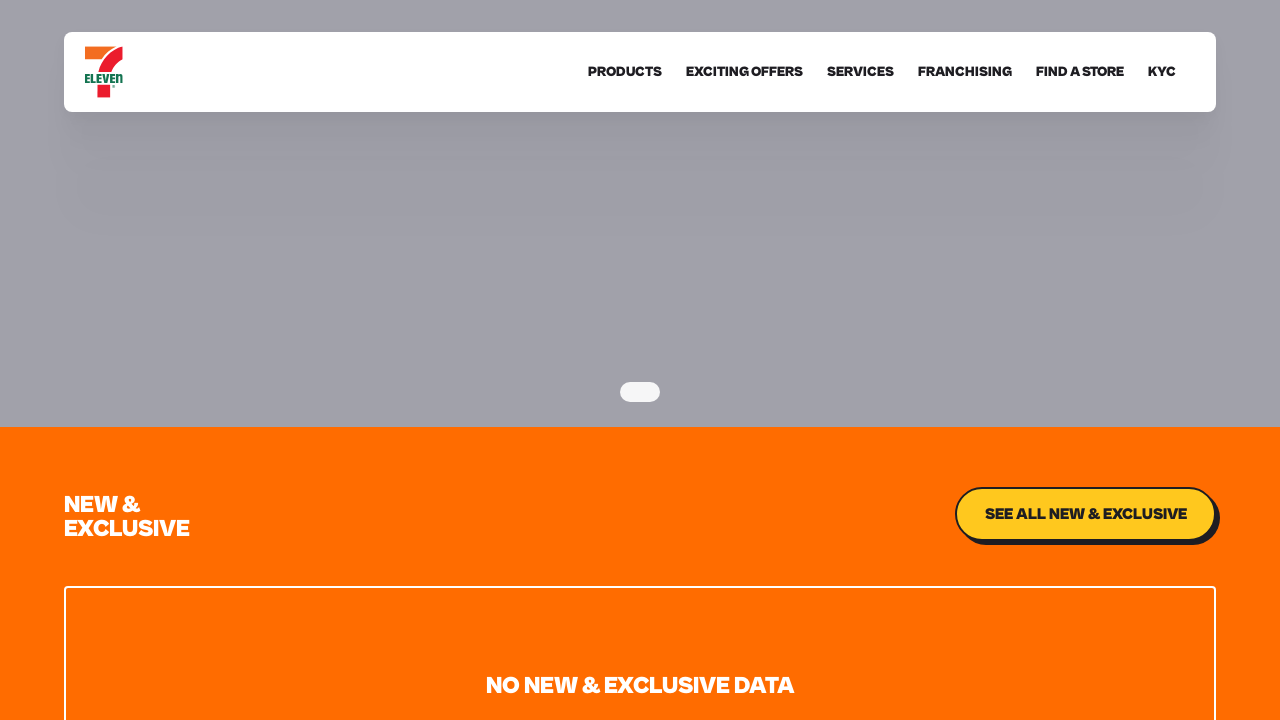

Clicked on product menu link at (625, 72) on xpath=/html/body/div[1]/header/div/div[2]/div[1]/li[1]/a/div/h5
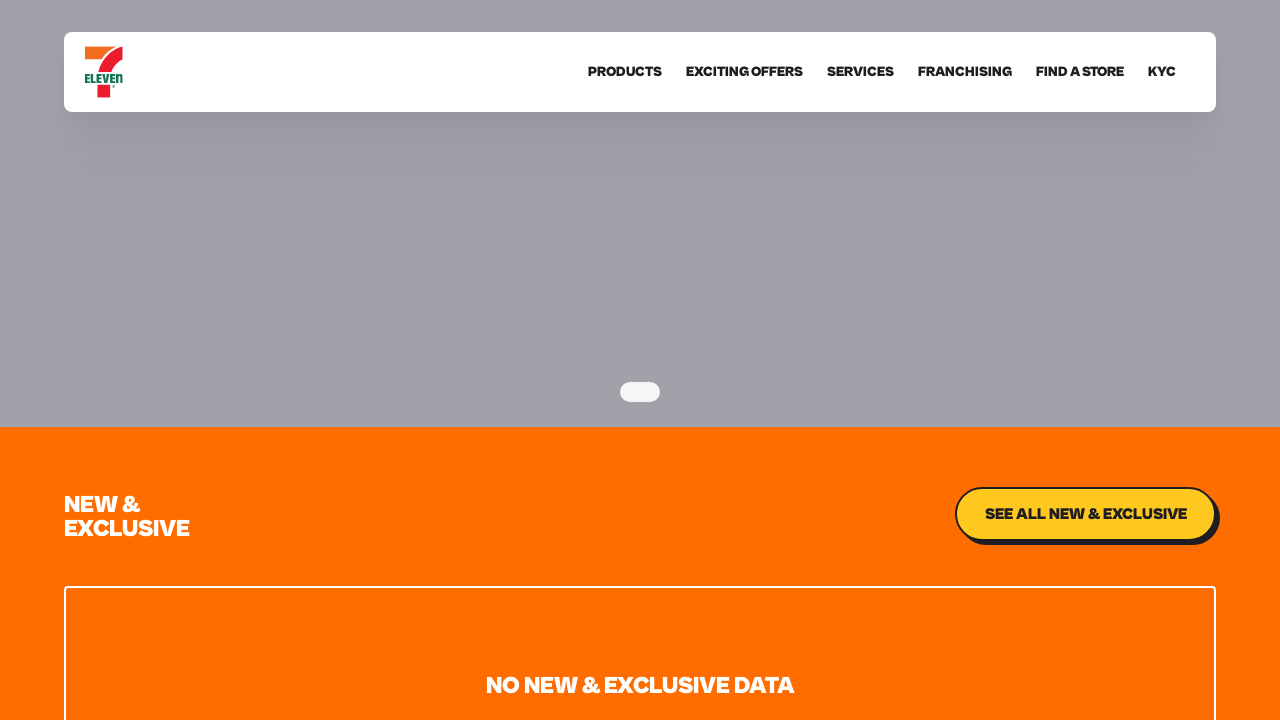

Waited 2 seconds for page to load
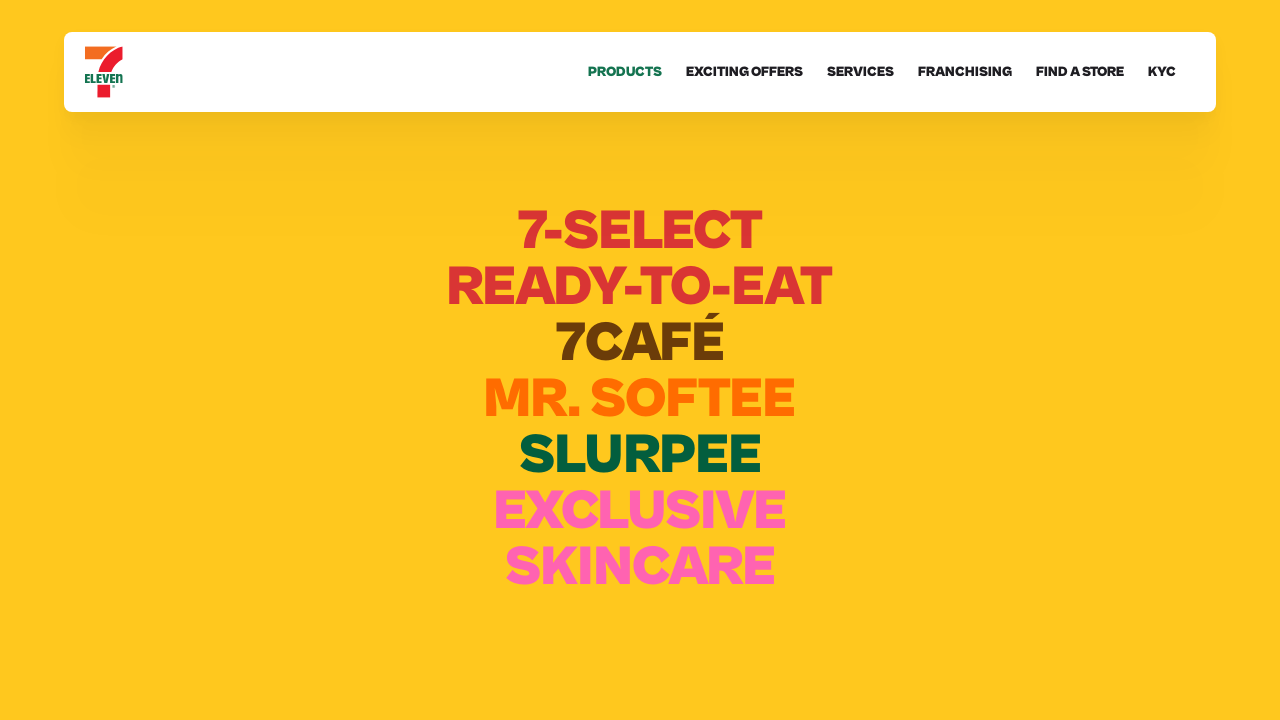

Hovered over '7-Select Ready-to-Eat' product item at (640, 232) on xpath=//span[text()='7-Select Ready-to-Eat']
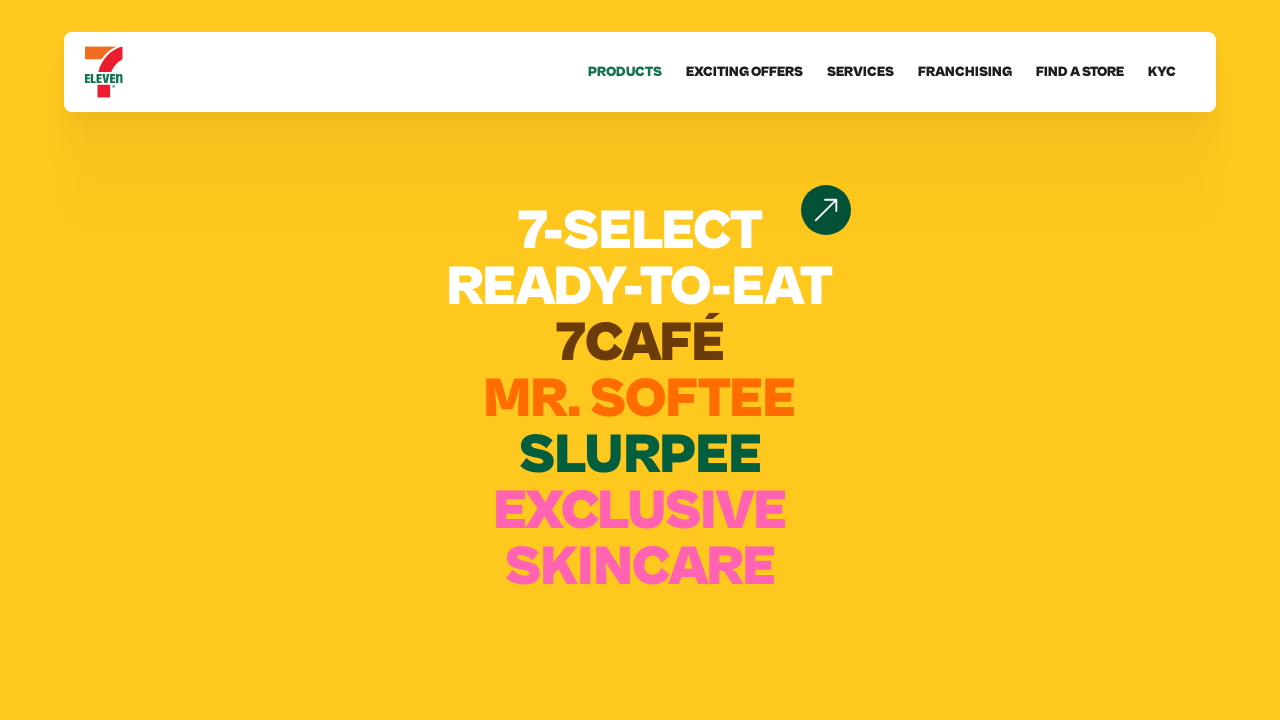

Waited 1 second for dynamic div to appear
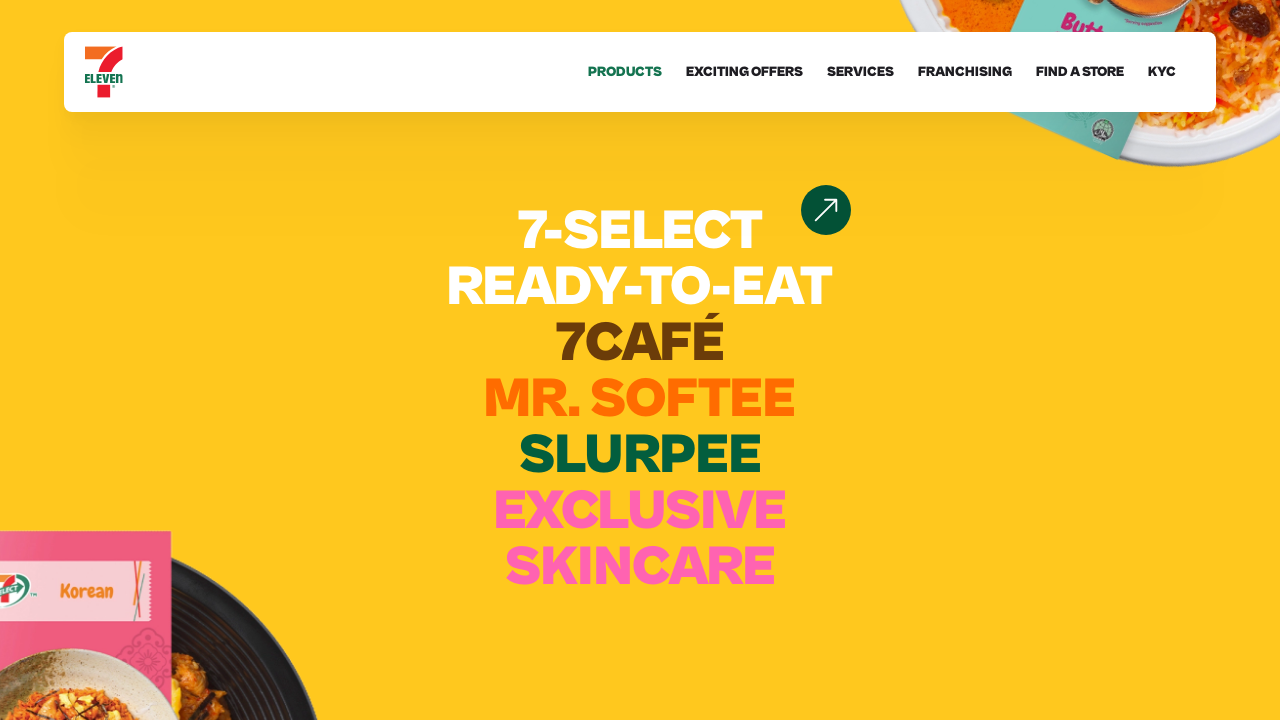

Clicked on dynamic div that appeared after hover at (826, 210) on xpath=//div[contains(@class, 'absolute hidden h-[50px]')]
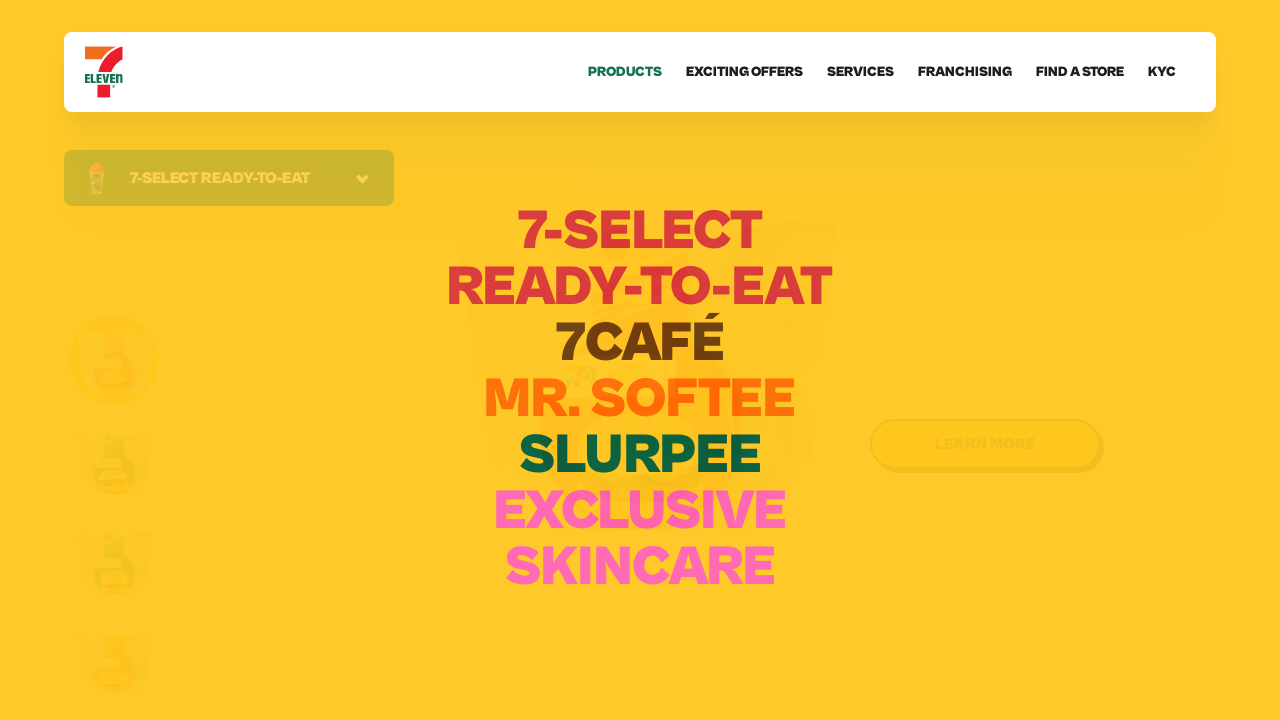

Waited 2 seconds for product page to load
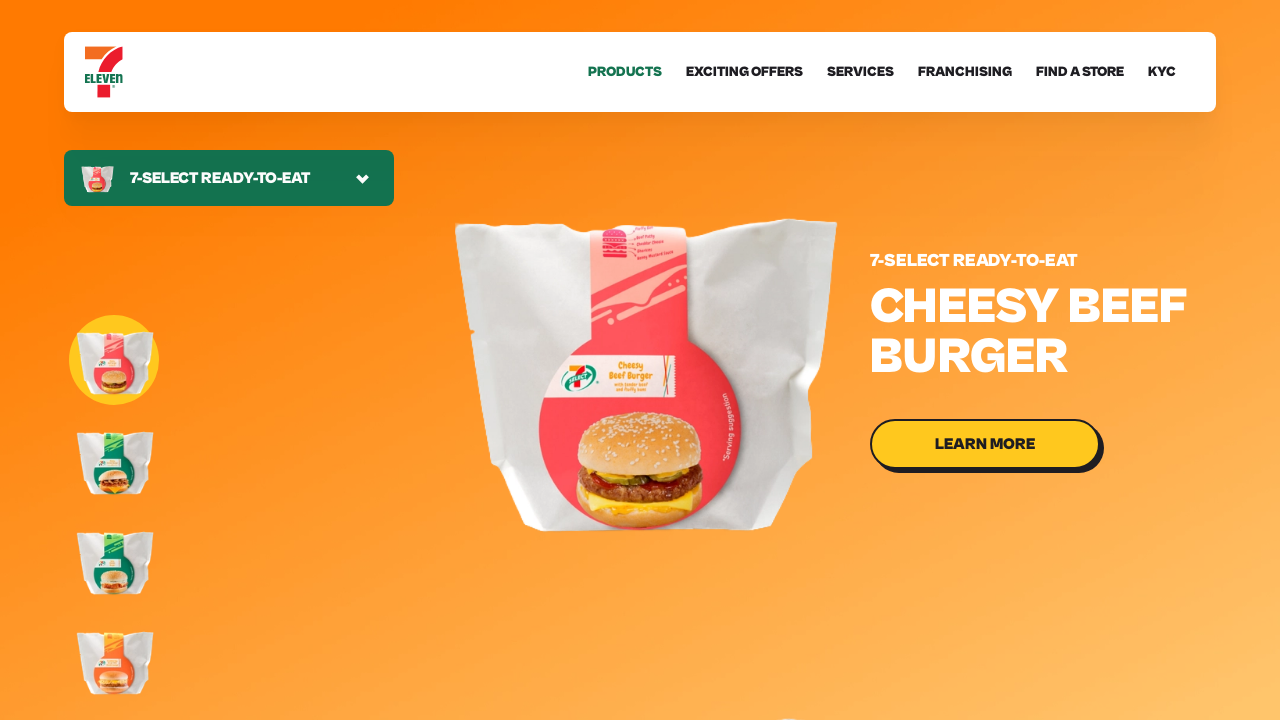

Clicked 'Learn more' button to view product details at (985, 444) on xpath=//button[contains(@class, 'rounded-[40px]') and text()='Learn more']
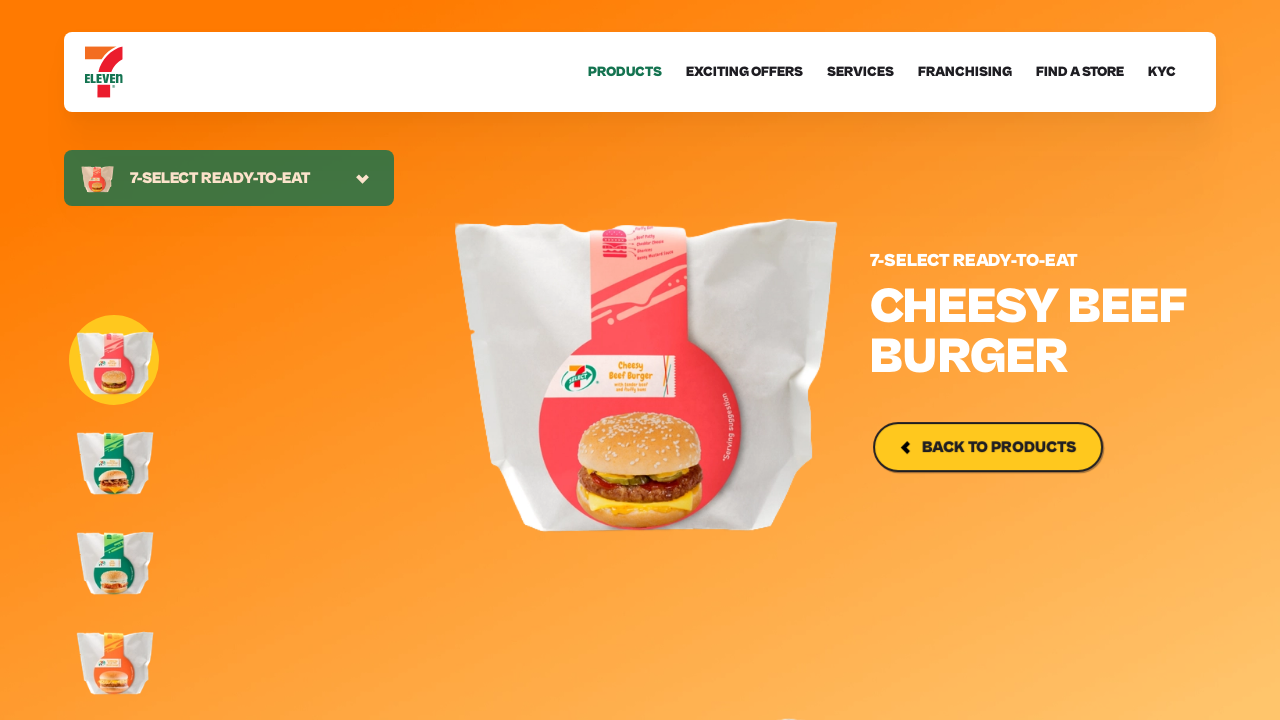

Waited 2 seconds for product details to load
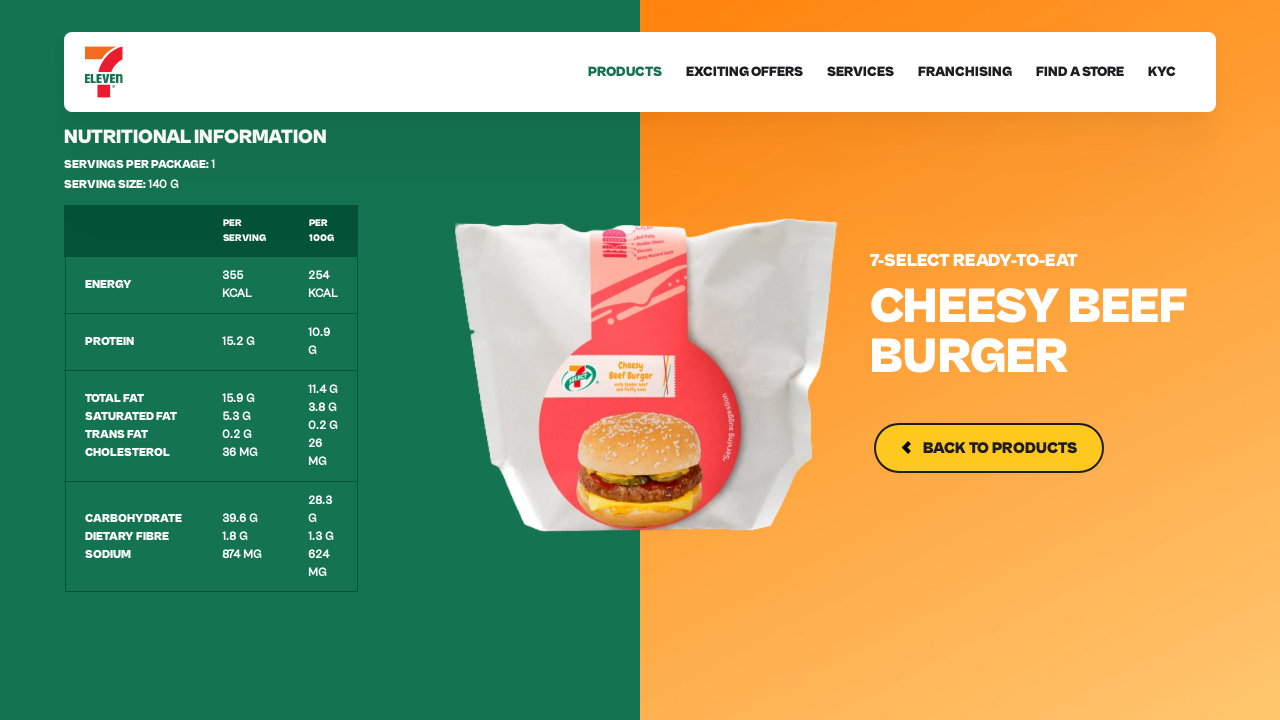

Product details table is now visible
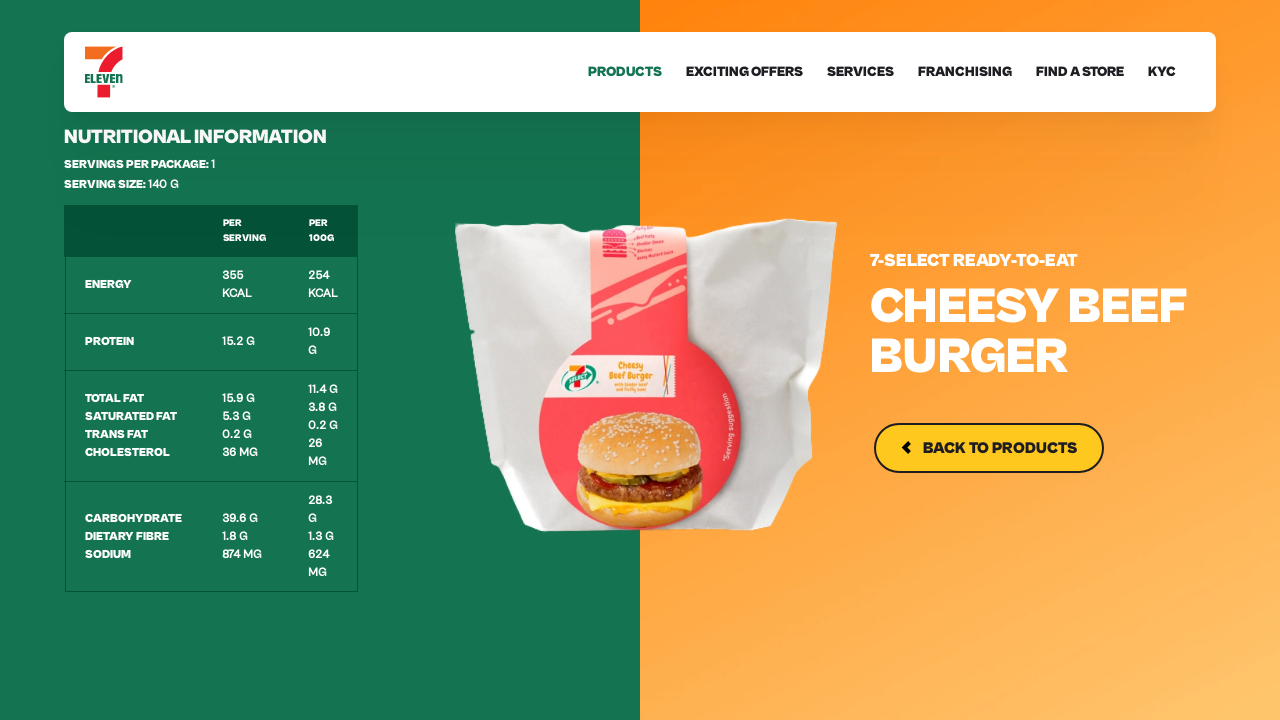

Clicked 'Back To Products' button to navigate back to product list at (989, 448) on xpath=//button[contains(@class, 'rounded-[40px]') and contains(., 'Back To Produ
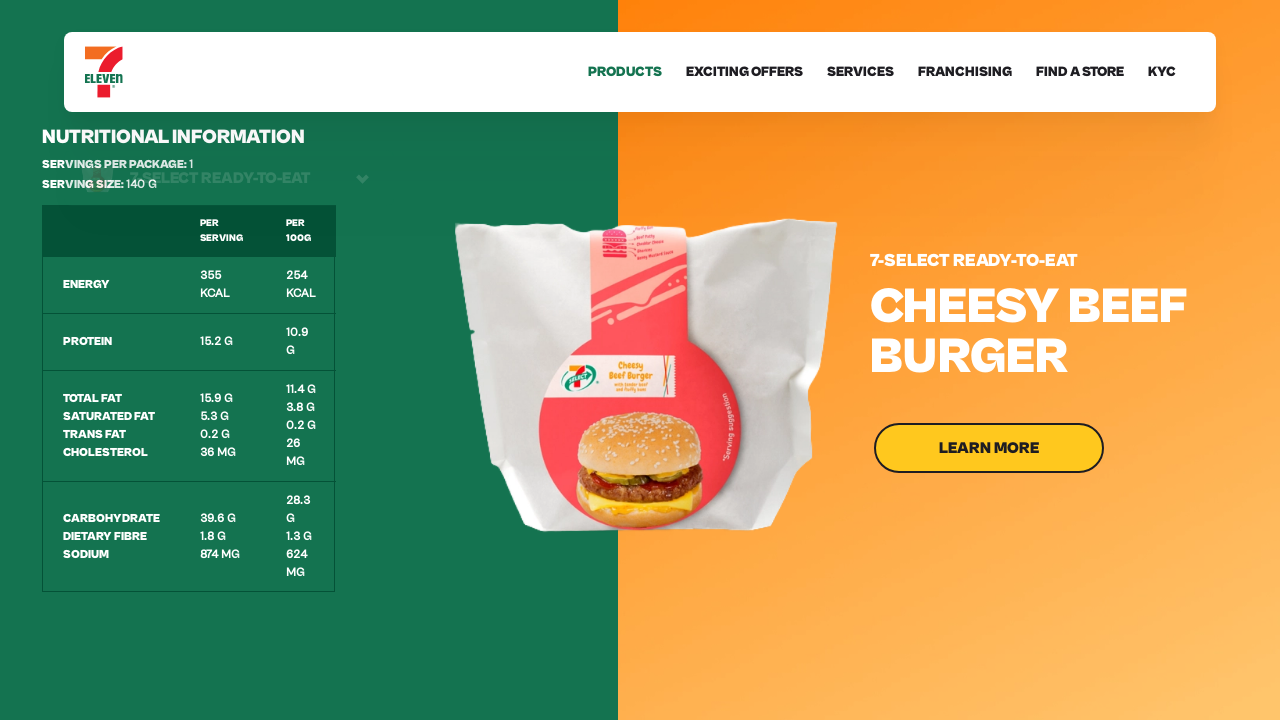

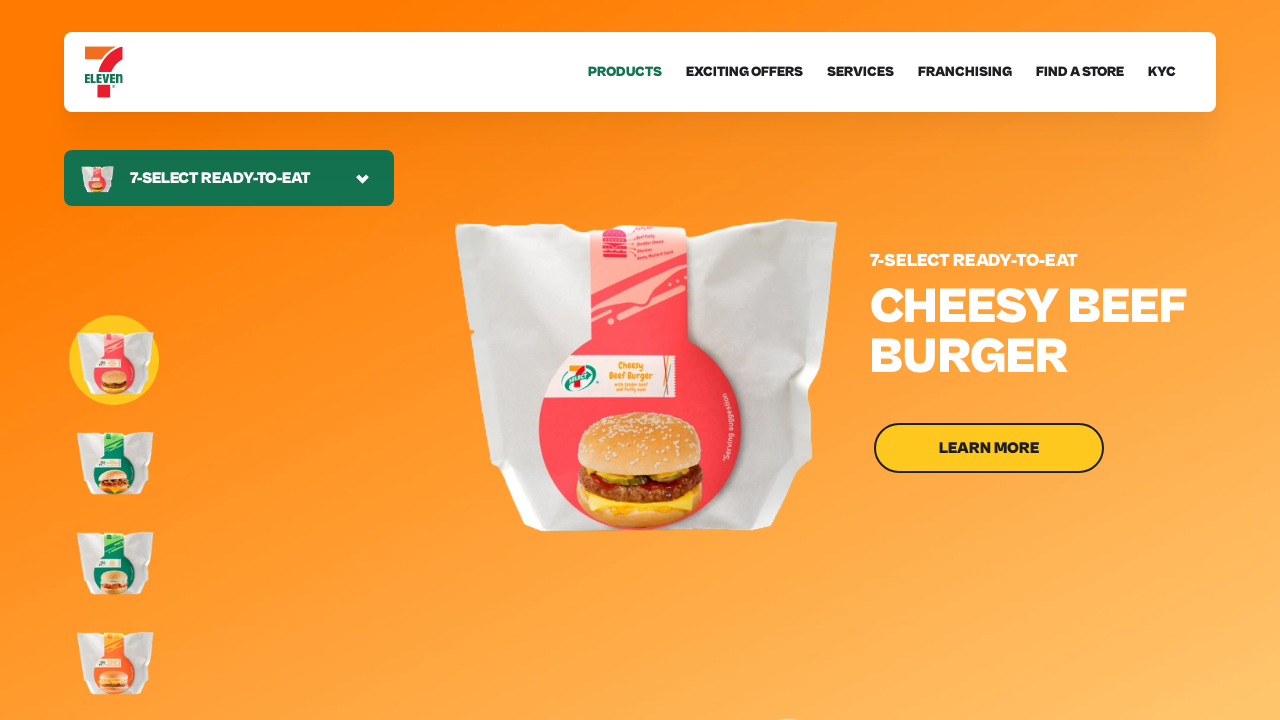